Navigates to an automation practice page and verifies that checkbox elements are present on the page

Starting URL: https://rahulshettyacademy.com/AutomationPractice/

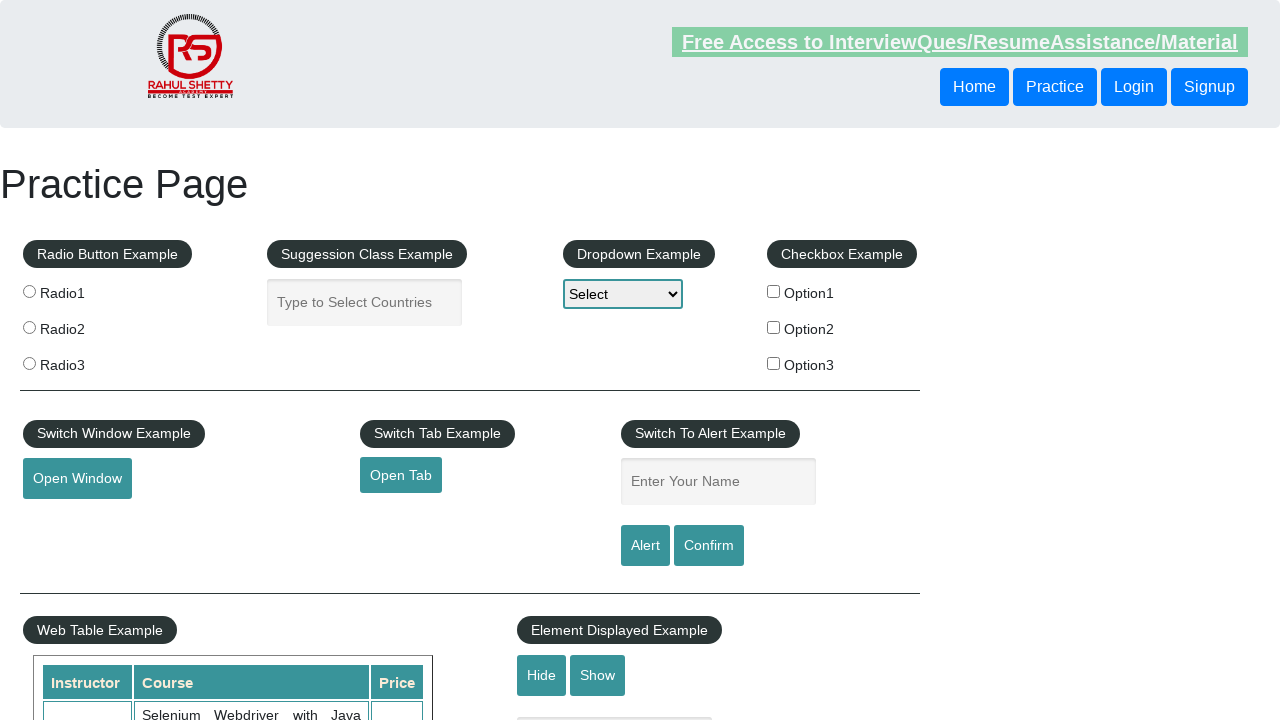

Navigated to automation practice page
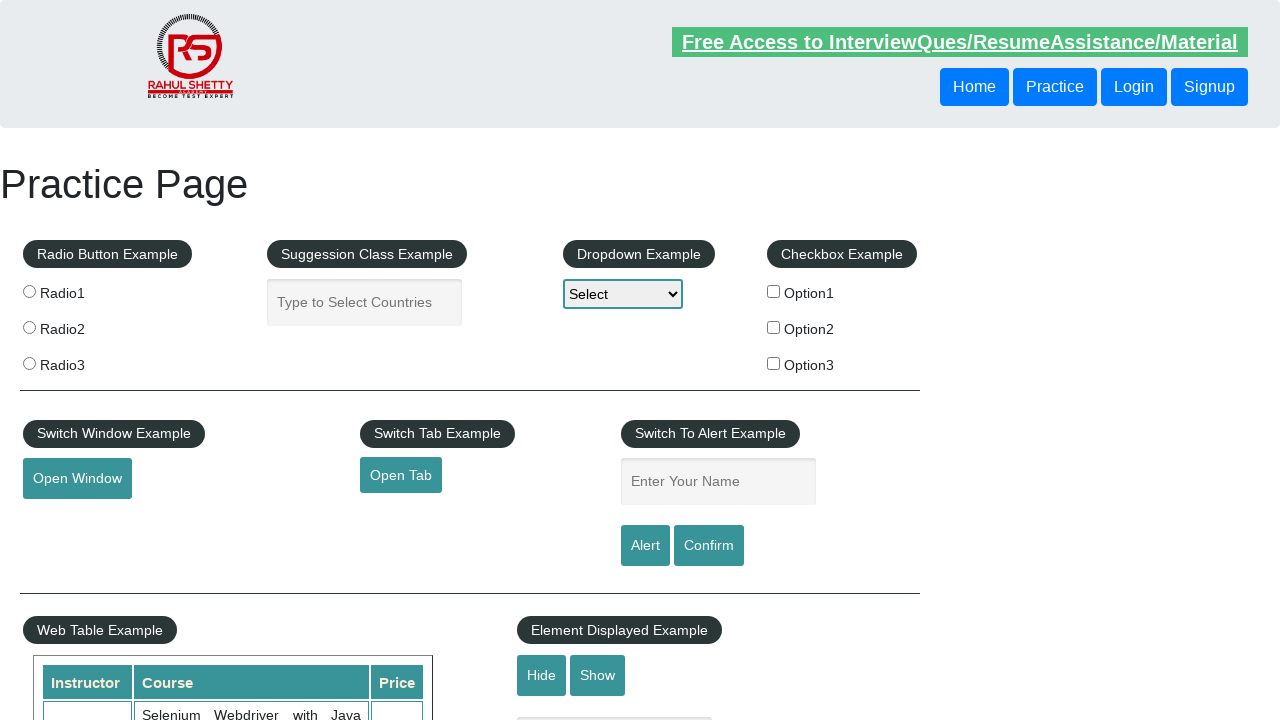

Checkbox section loaded and selector found
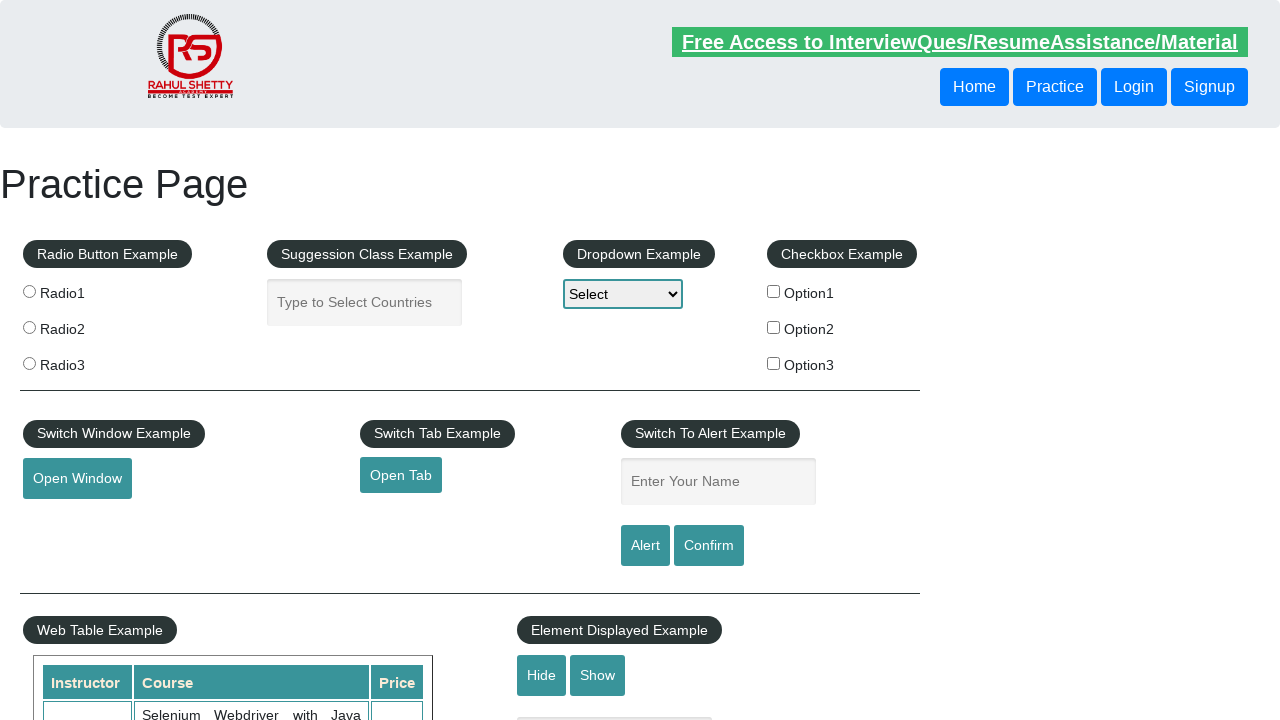

Located checkbox elements on the page
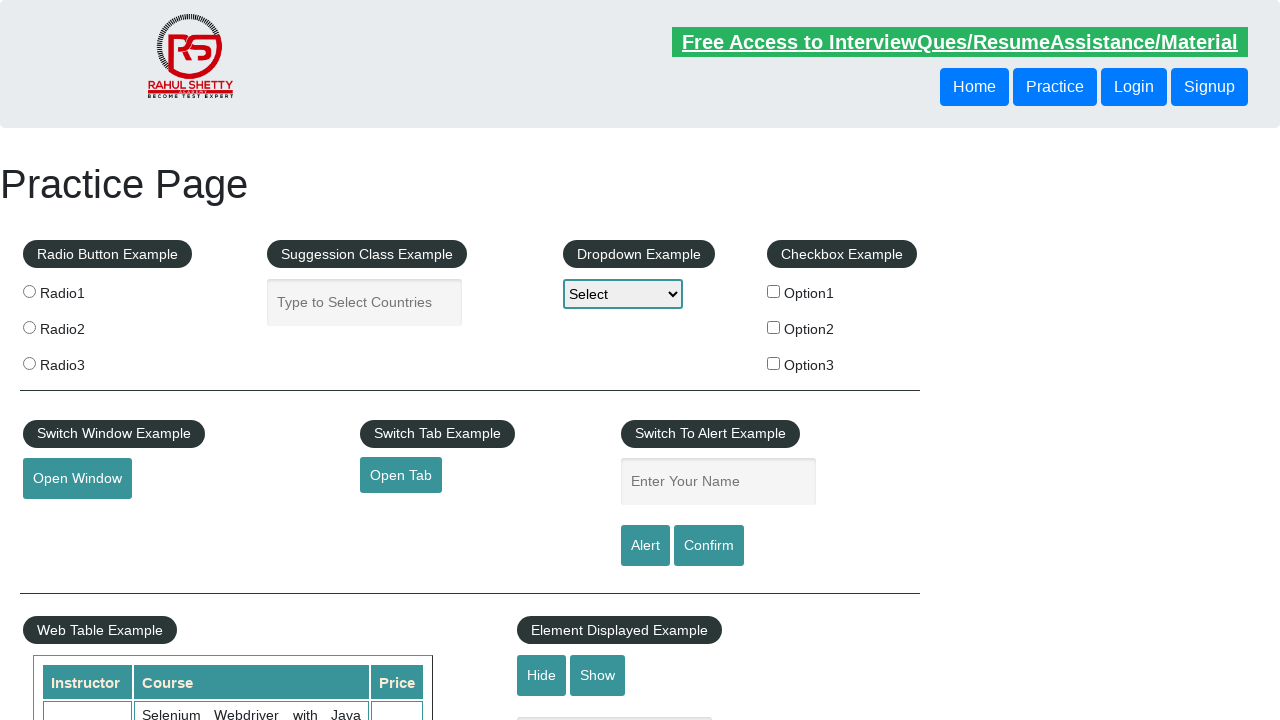

First checkbox element is visible and ready
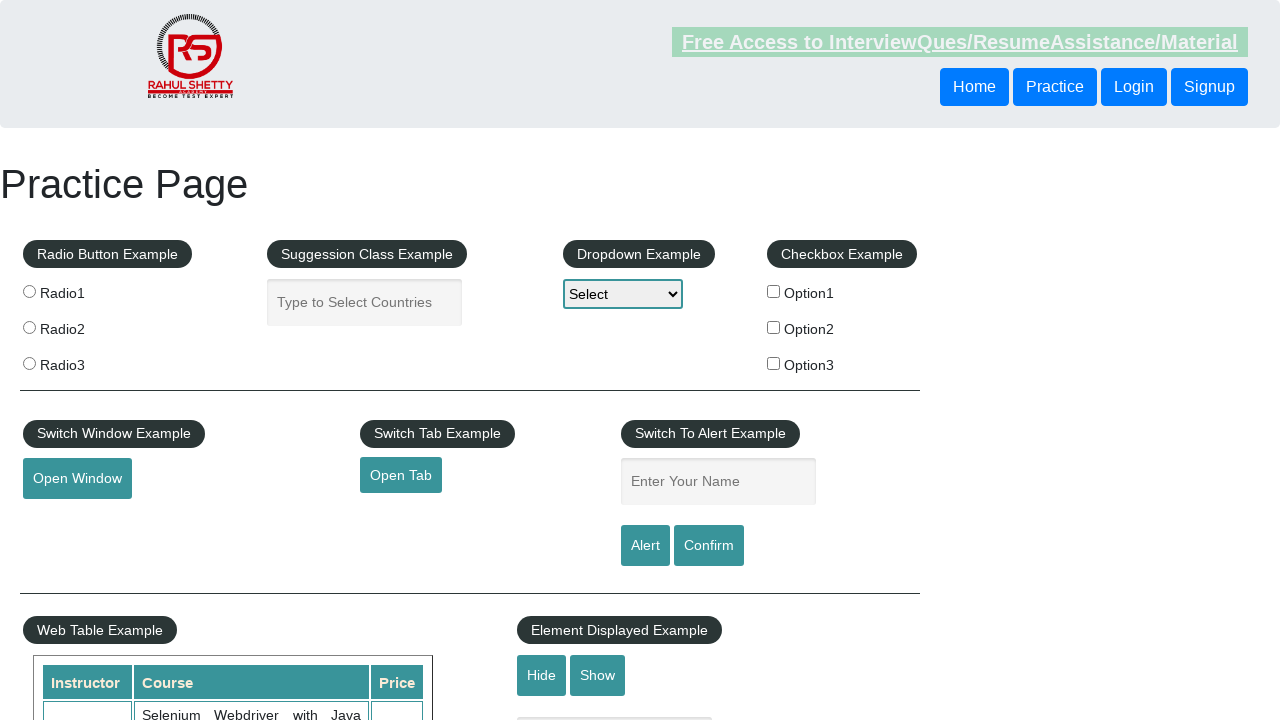

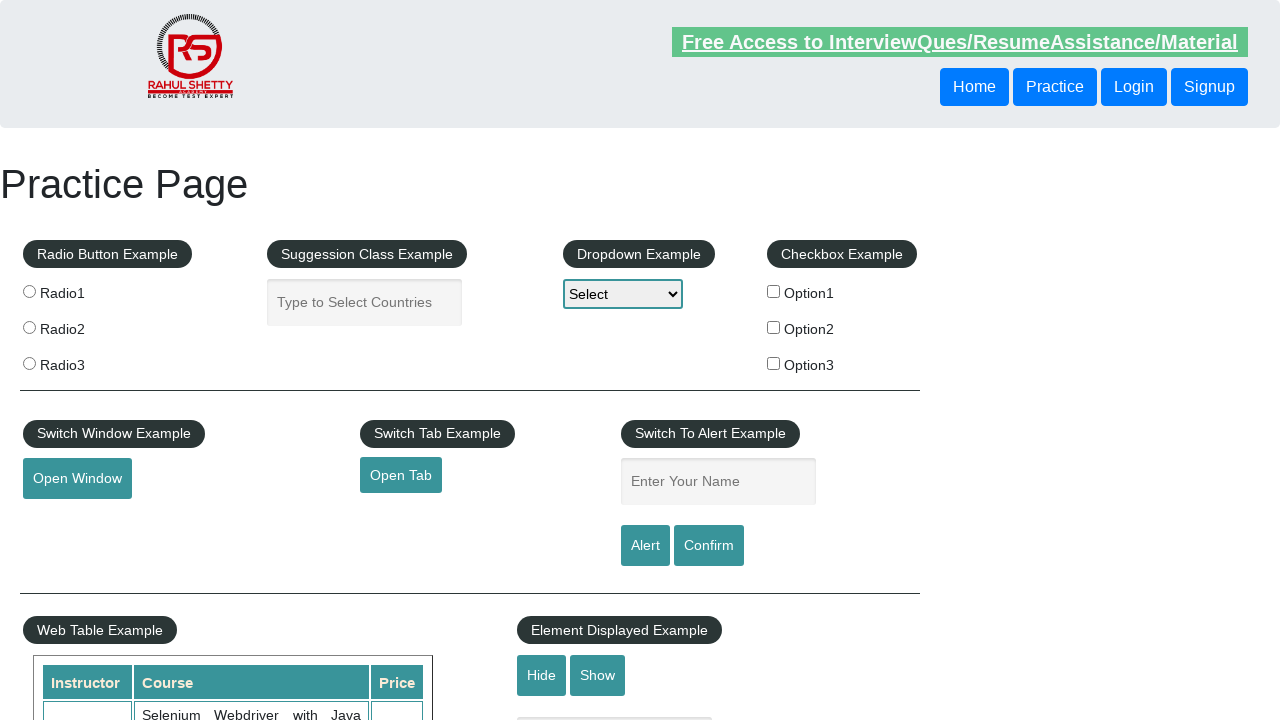